Tests handling of a JavaScript confirmation dialog using explicit wait and accepts it after reading the text

Starting URL: https://the-internet.herokuapp.com/javascript_alerts

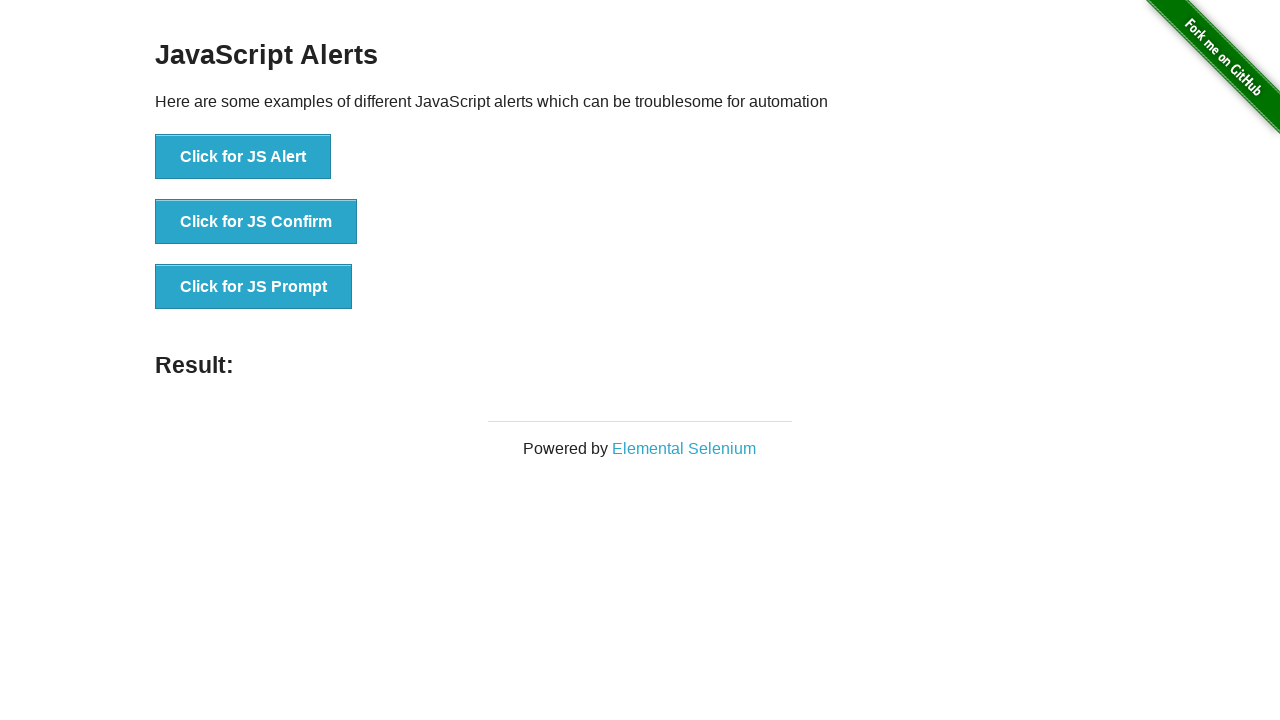

Set up dialog event handler to accept confirmation and log message
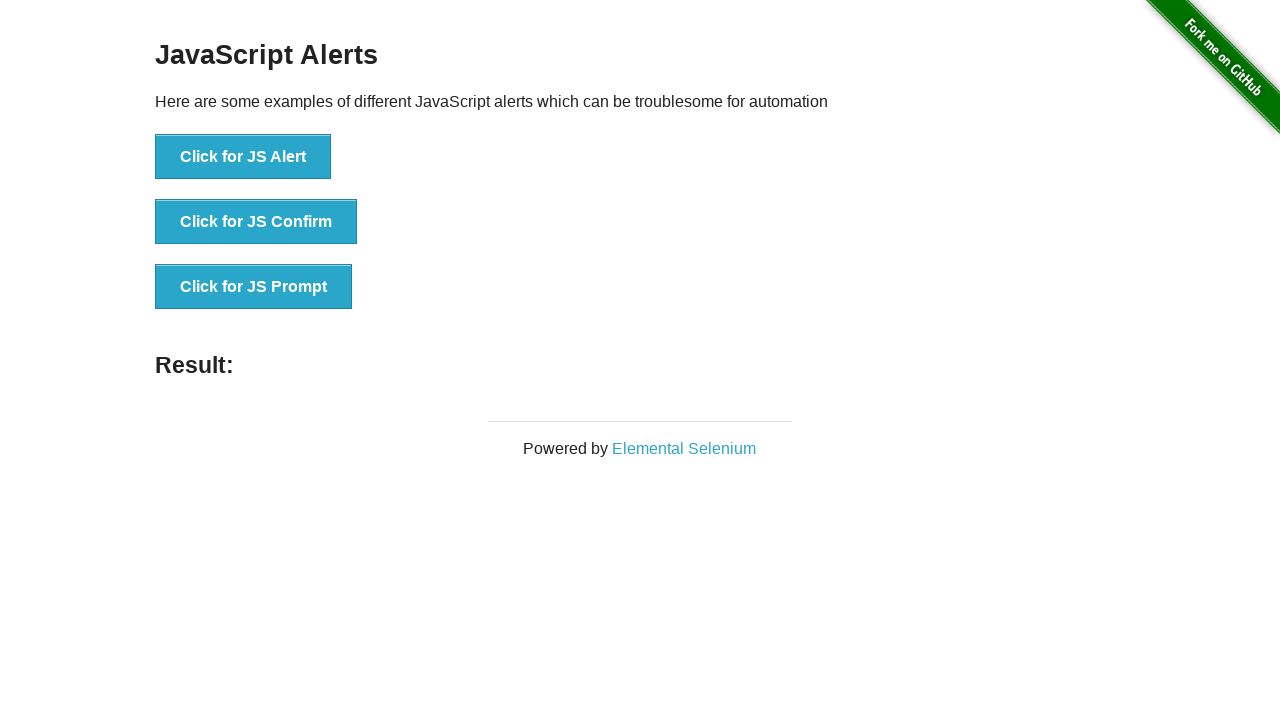

Clicked button to trigger JavaScript confirmation dialog at (256, 222) on xpath=//button[contains(@onclick, 'jsConfirm')]
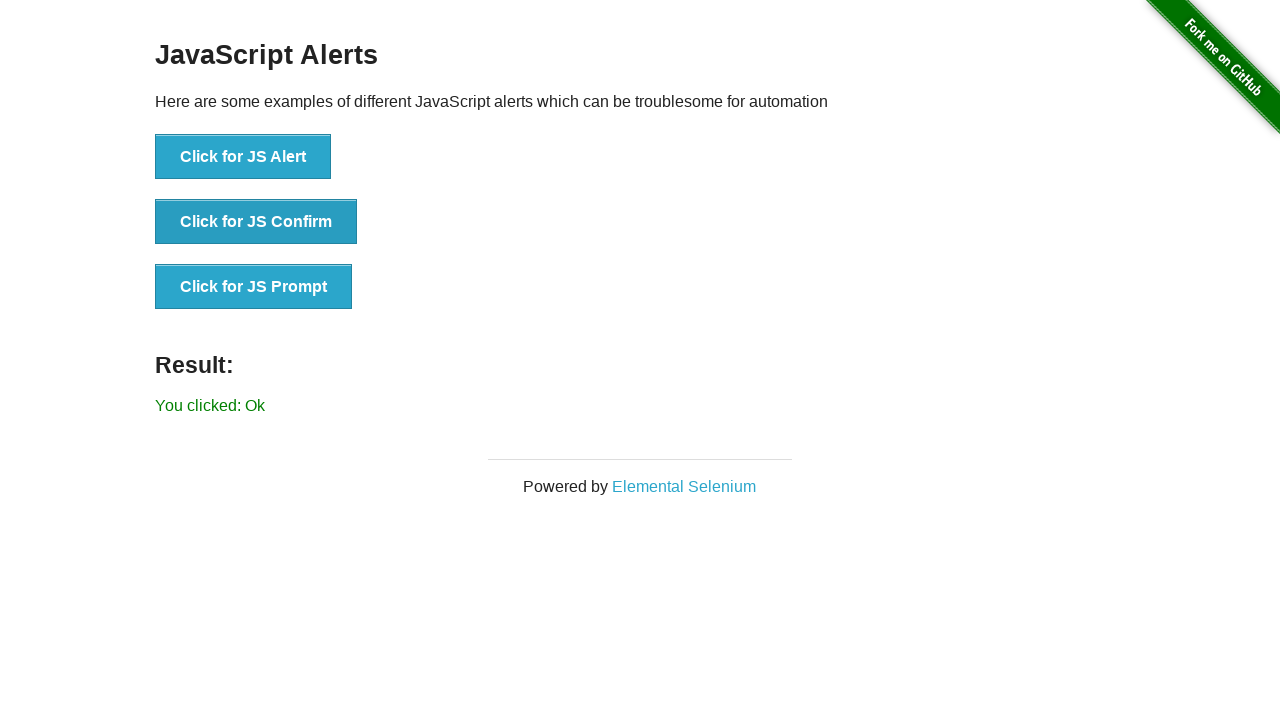

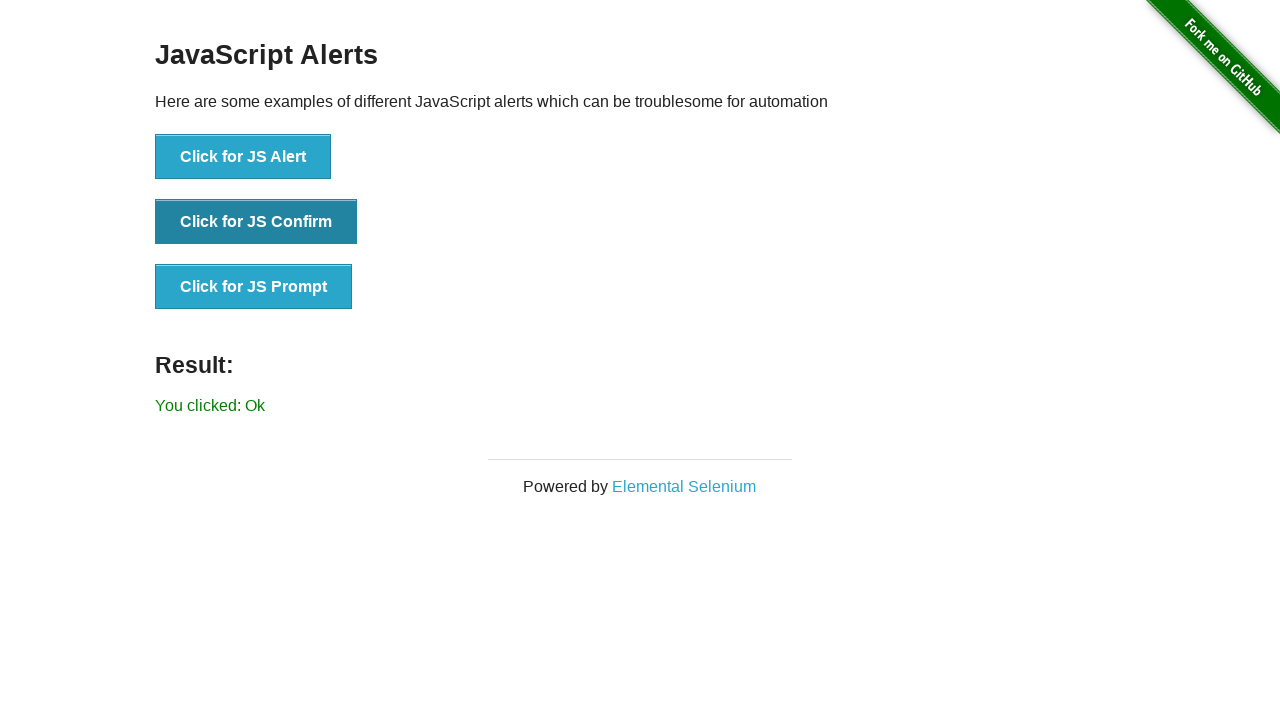